Tests iframe handling by switching to an iframe named "oddcouple" and verifying that content within the iframe is accessible

Starting URL: https://nunzioweb.com/

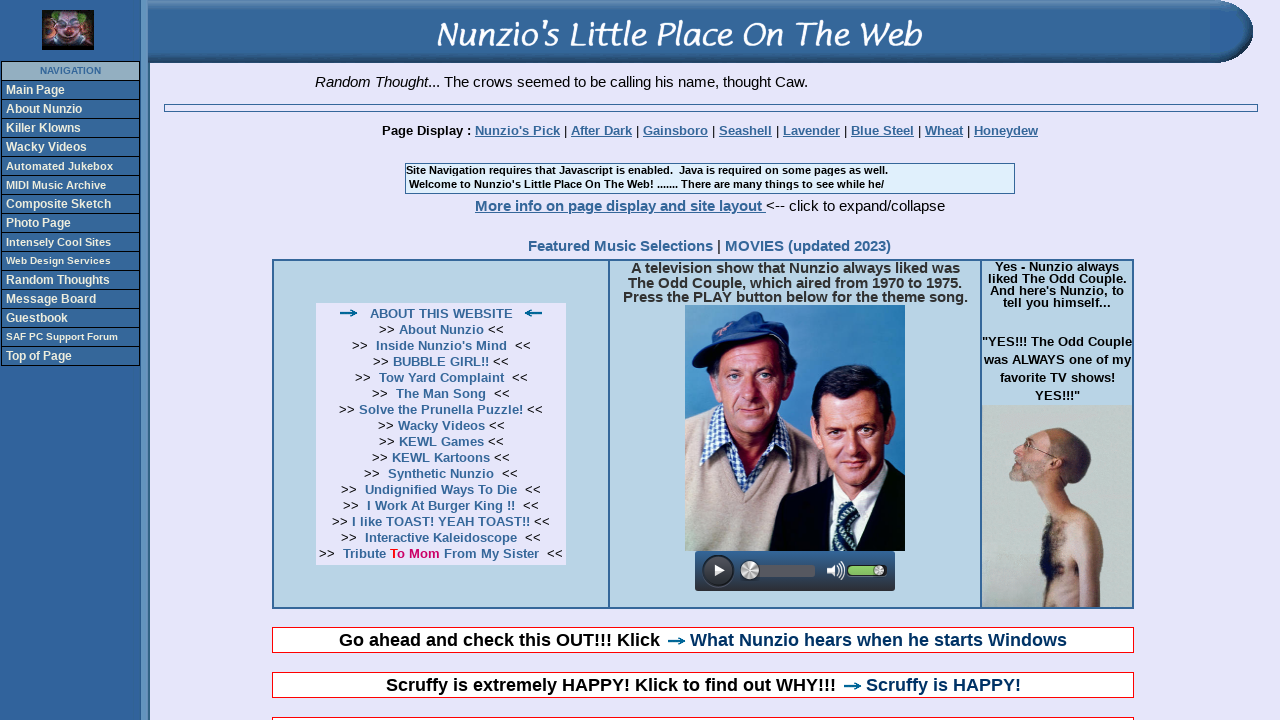

Located iframe with name 'oddcouple'
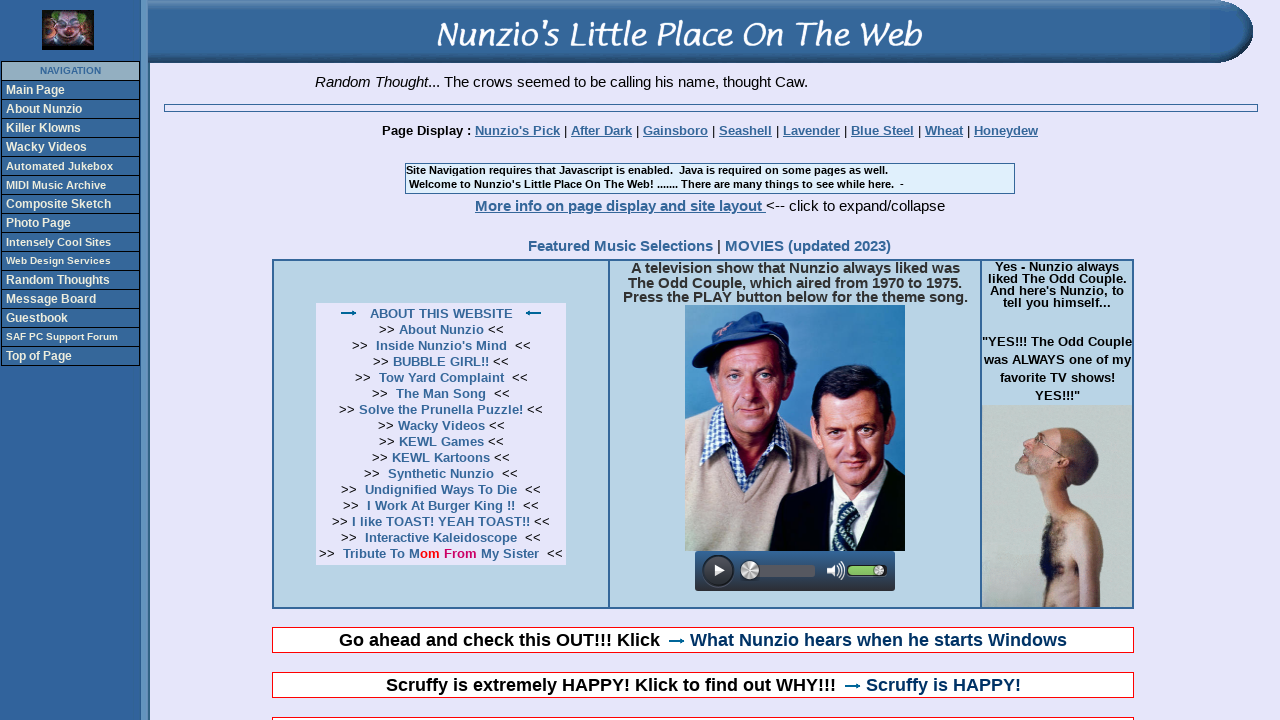

Verified that element with text starting with 'A television' is accessible within the iframe
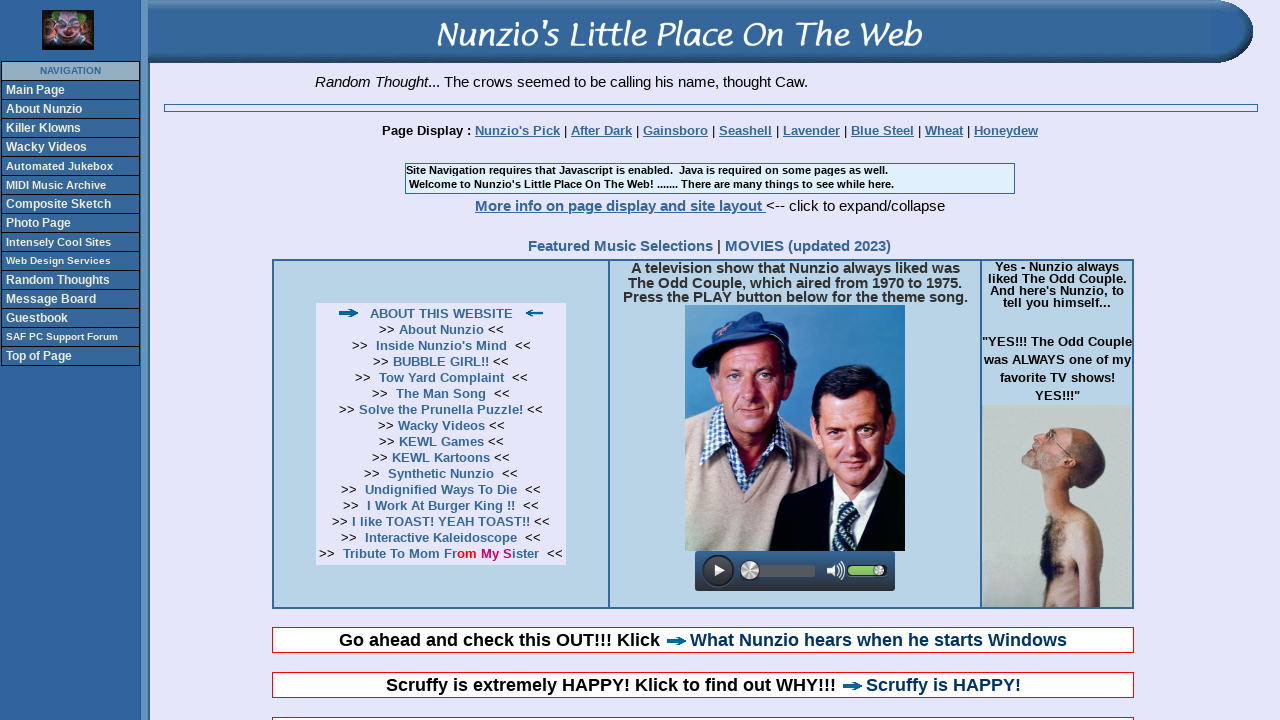

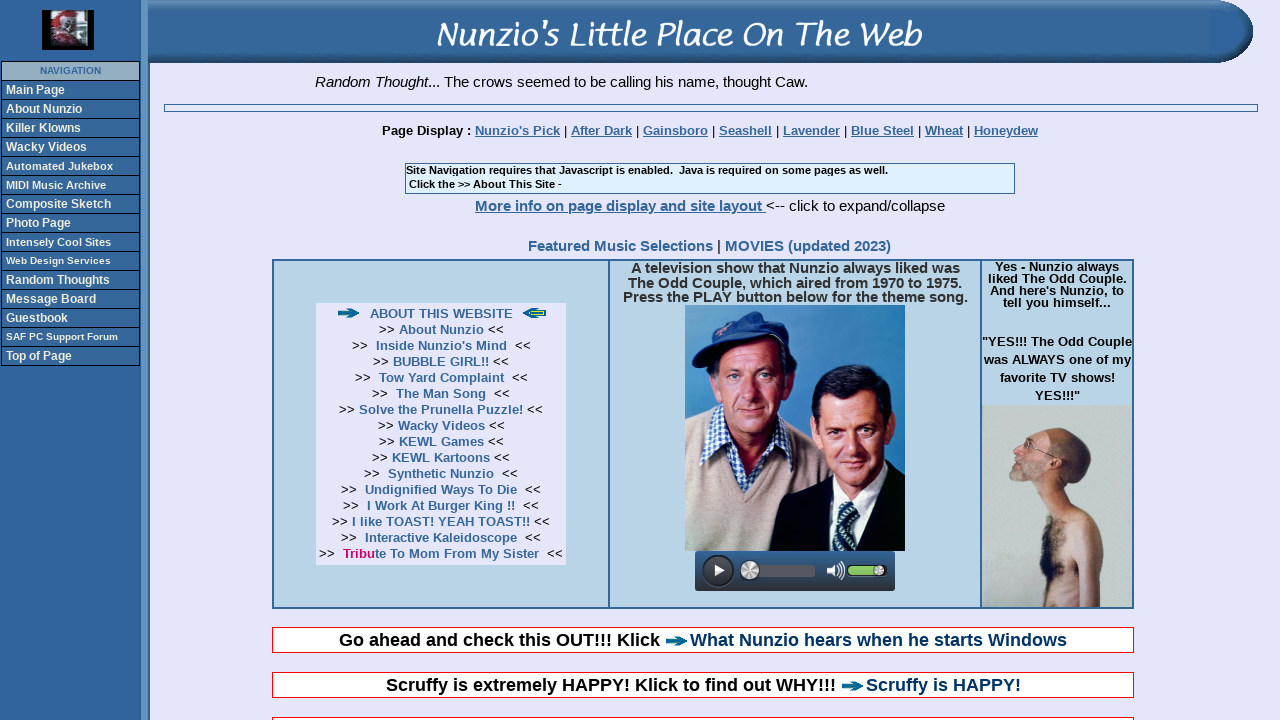